Tests JavaScript prompt alert handling by clicking a button to trigger a prompt, entering text into the prompt dialog, and accepting it.

Starting URL: https://v1.training-support.net/selenium/javascript-alerts

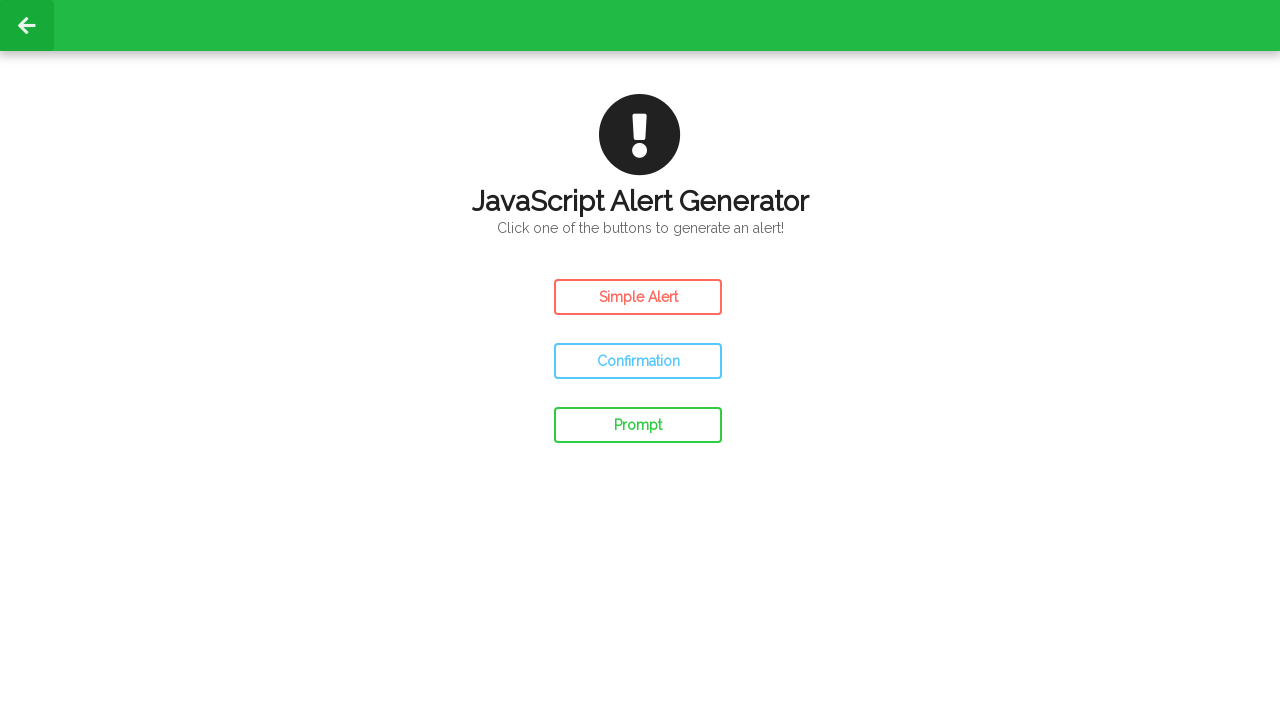

Navigated to JavaScript alerts training page
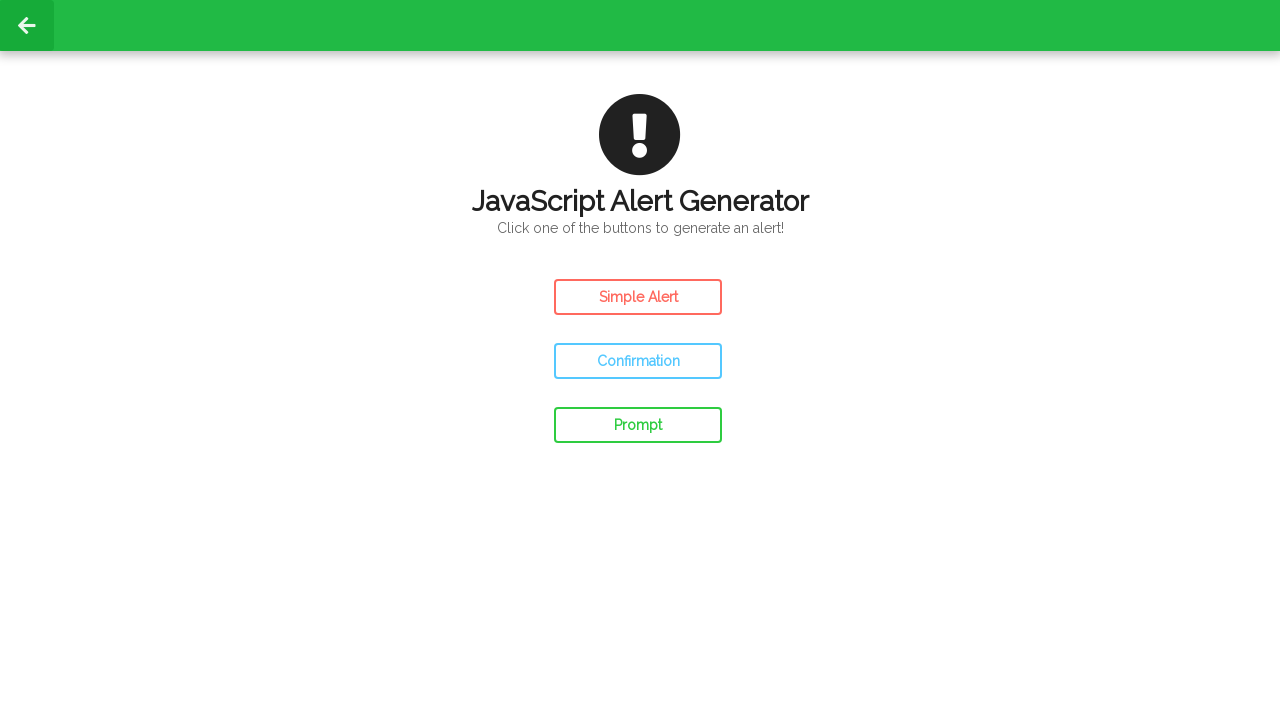

Clicked the prompt button to trigger JavaScript prompt alert at (638, 425) on #prompt
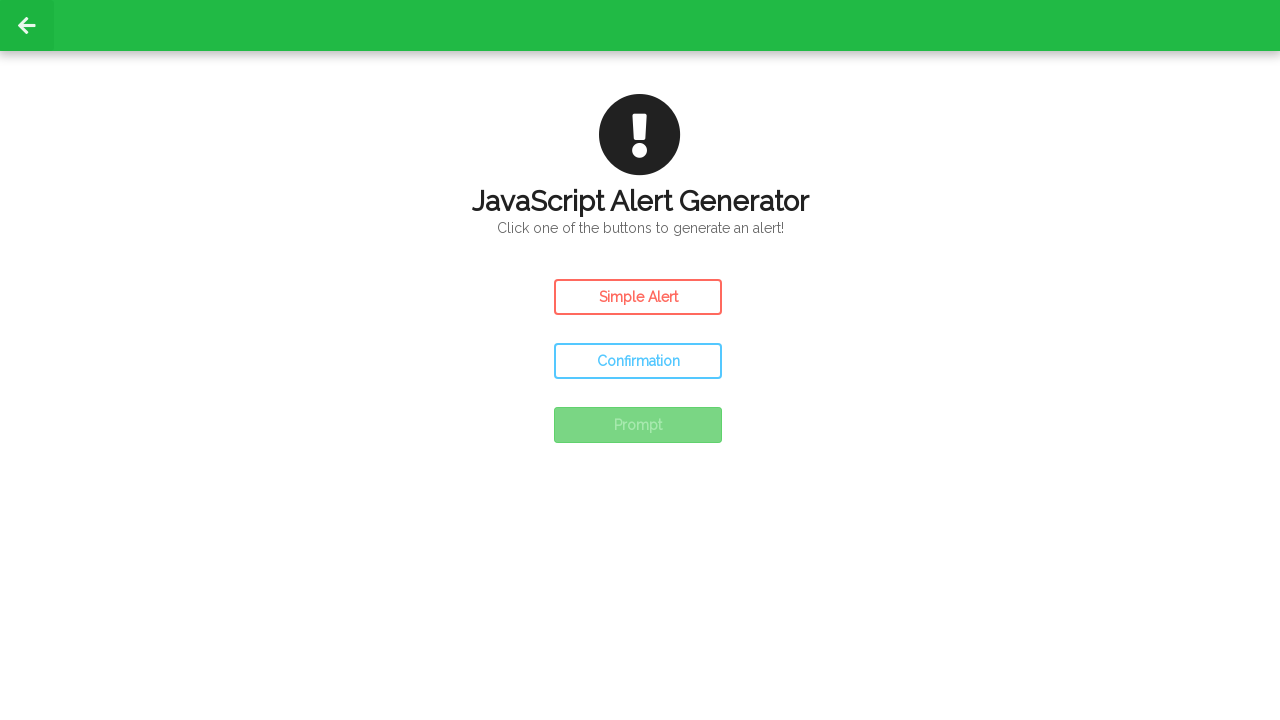

Set up dialog handler to accept prompt with text 'Awesome!'
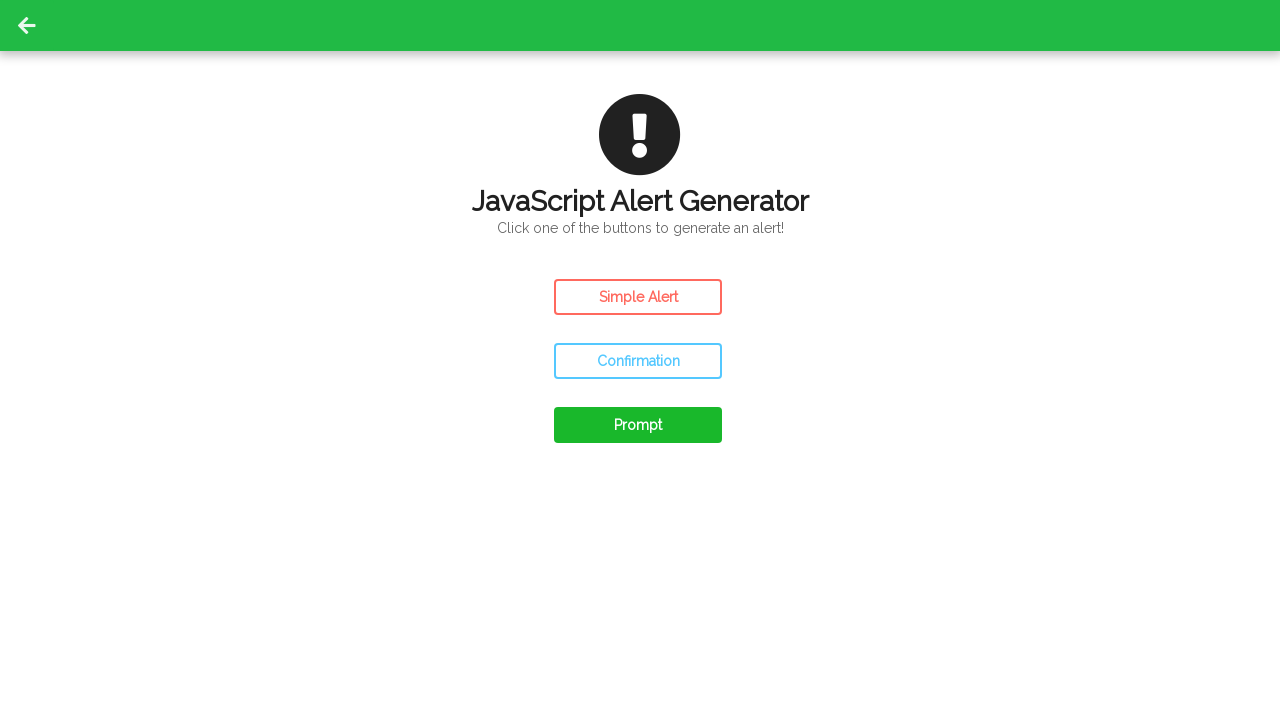

Clicked prompt button again to trigger dialog with handler active at (638, 425) on #prompt
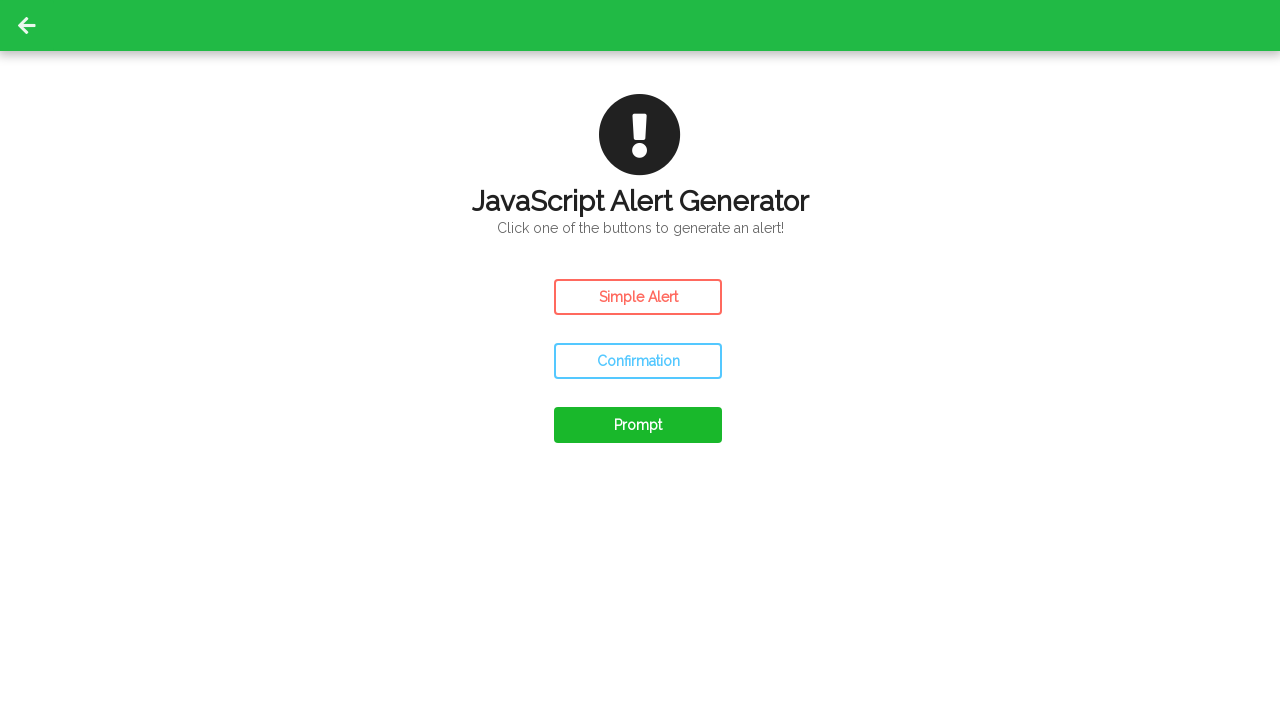

Set up alternative dialog handler function
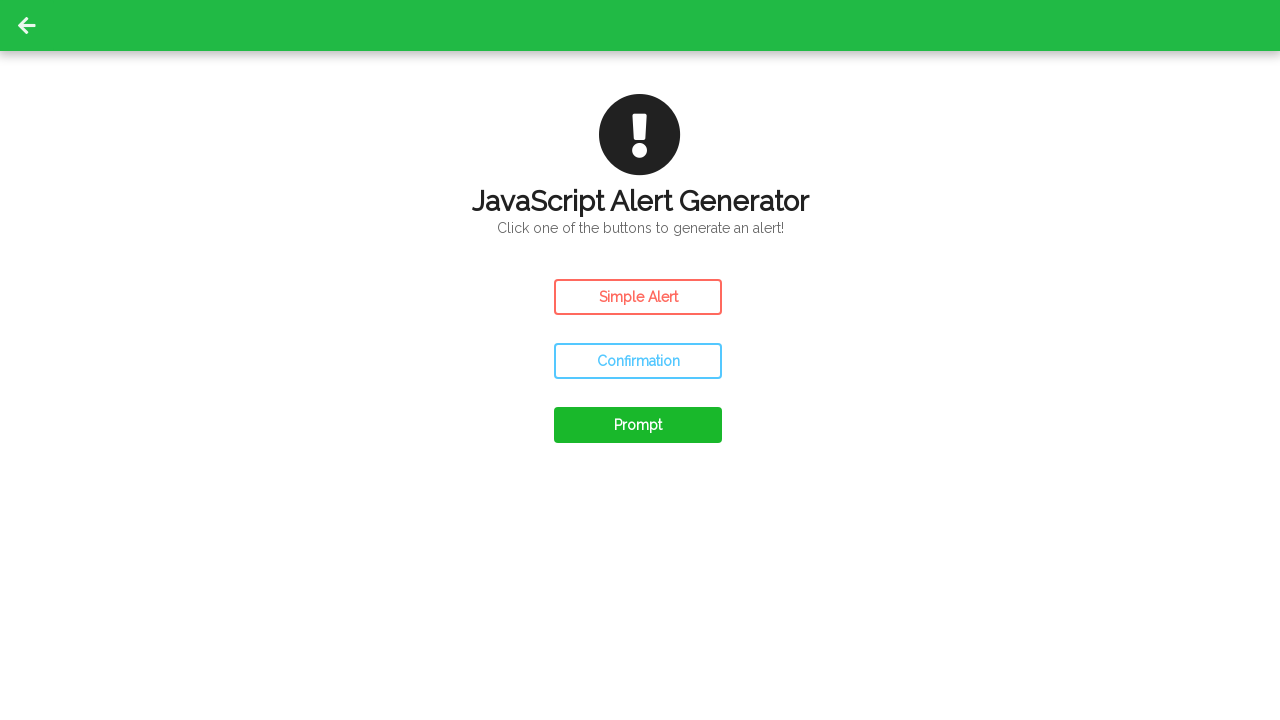

Clicked prompt button with alternative dialog handler in place at (638, 425) on #prompt
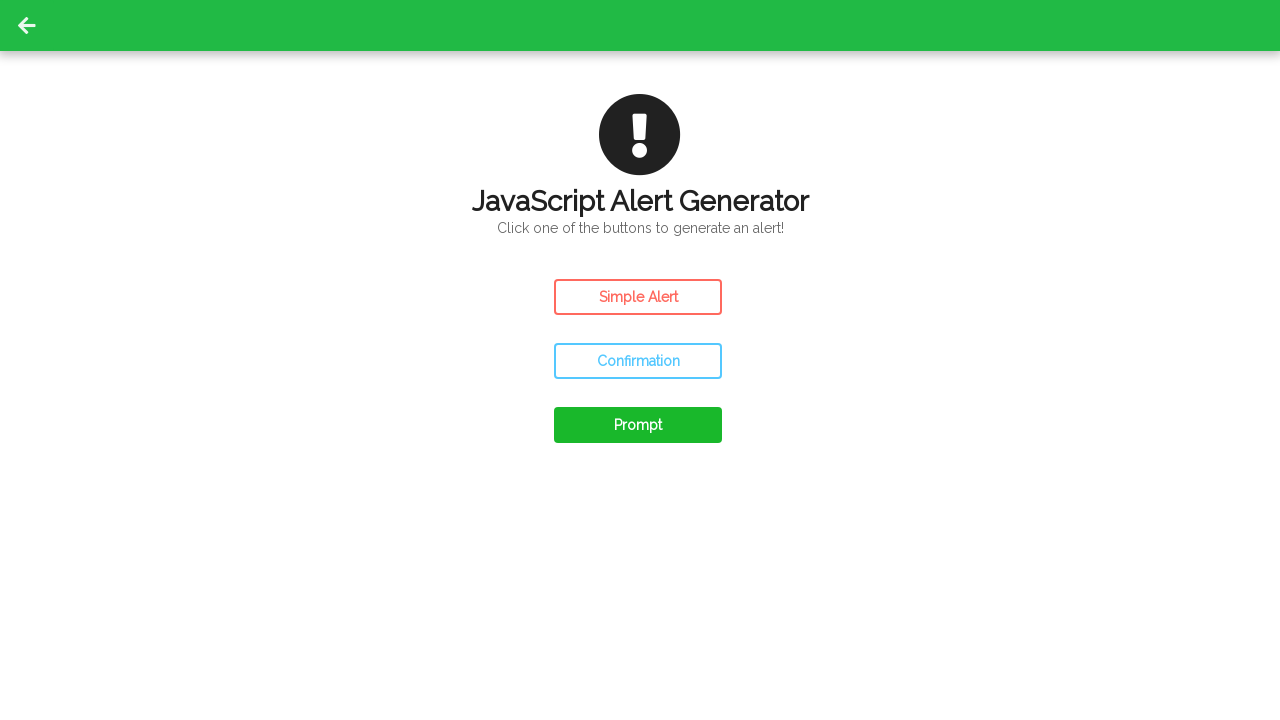

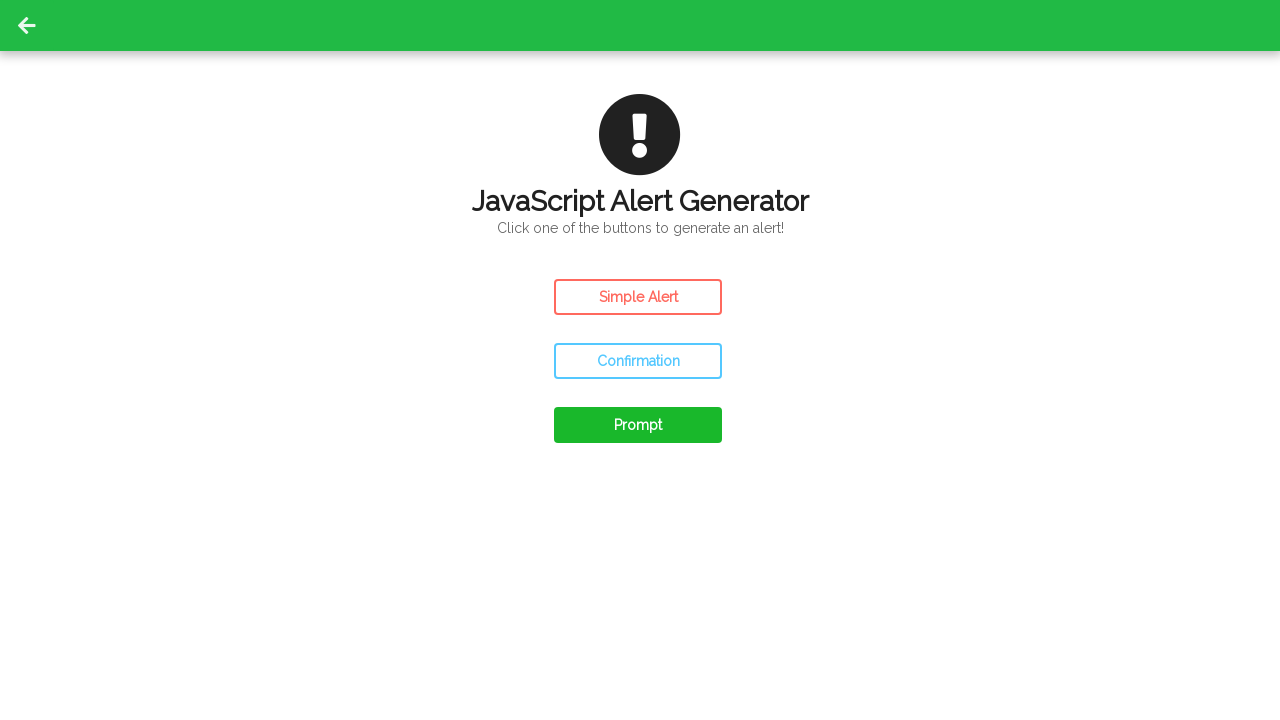